Navigates to the Python 2.7.12 download page and clicks on the Windows x86-64 MSI installer download link to test download functionality

Starting URL: https://www.python.org/downloads/release/python-2712/

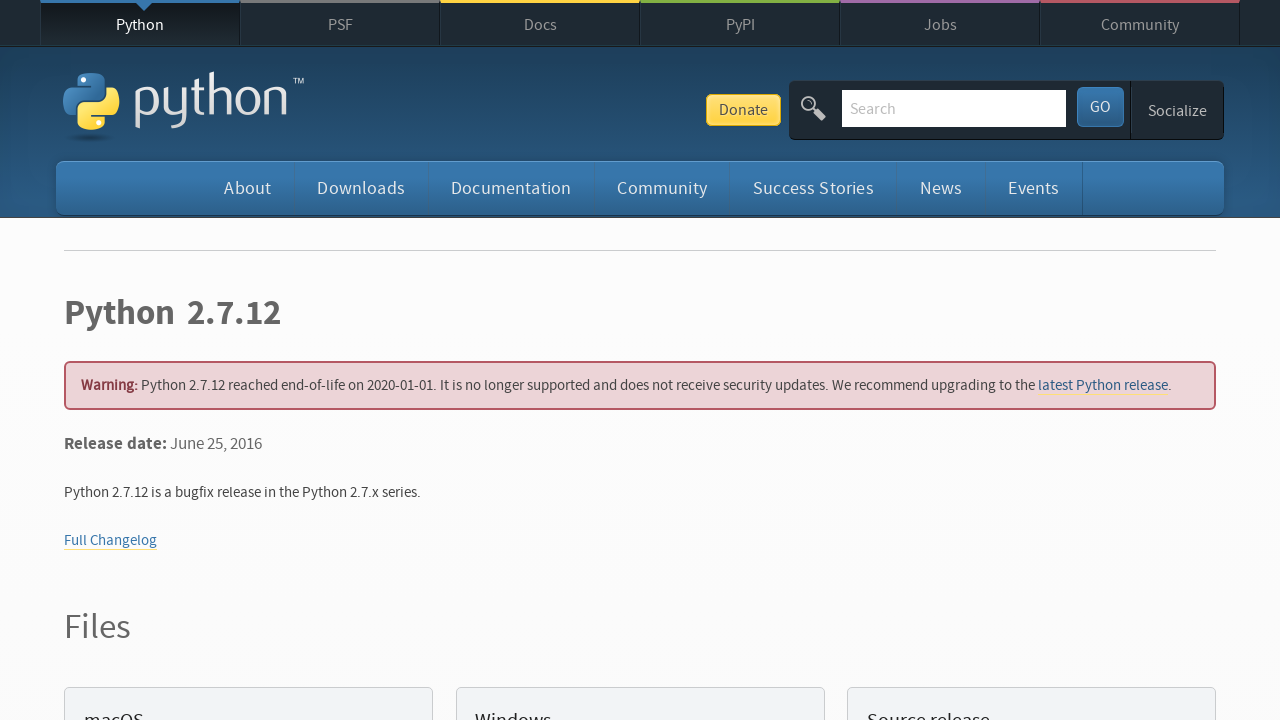

Navigated to Python 2.7.12 release download page
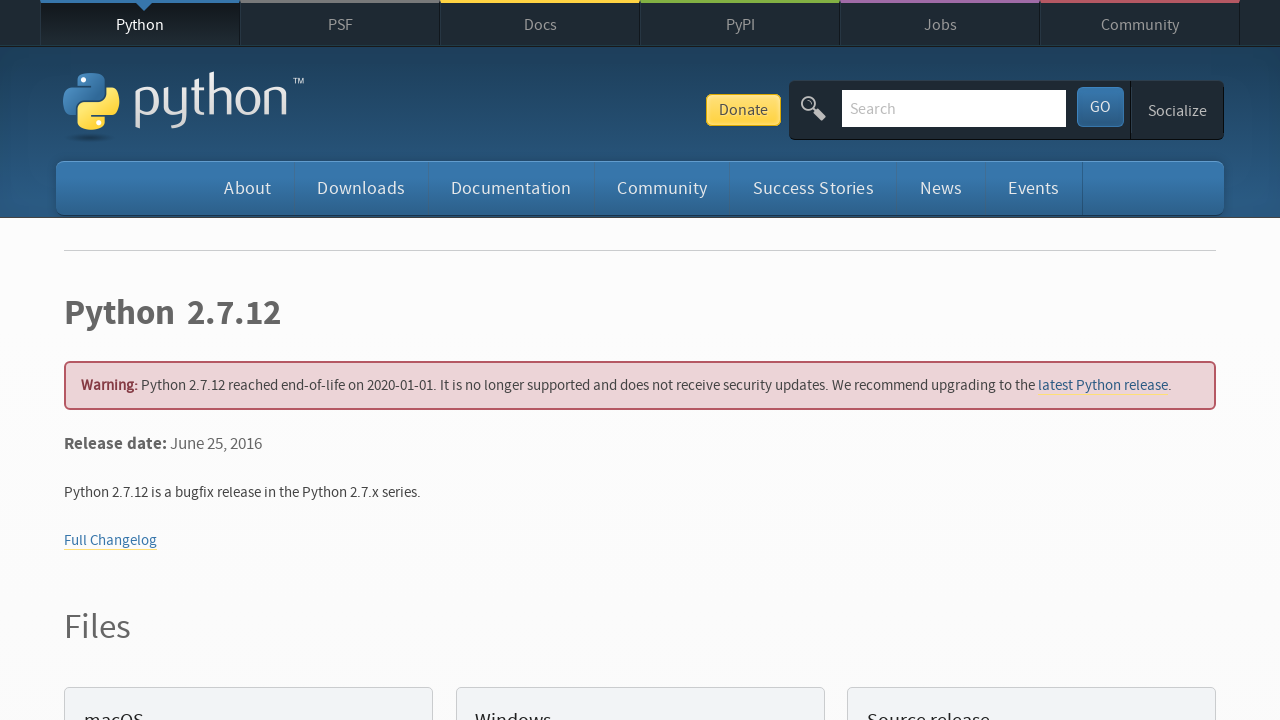

Clicked on Windows x86-64 MSI installer download link at (162, 360) on a:has-text('Windows x86-64 MSI installer')
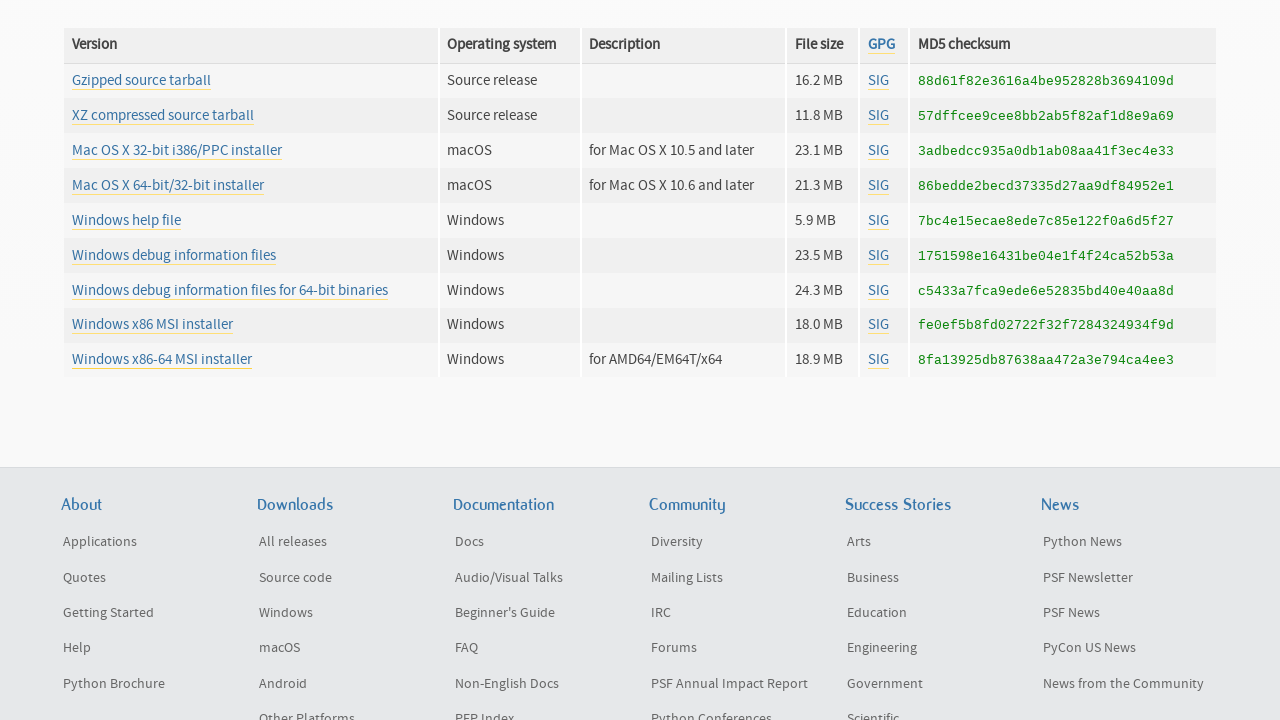

Waited for download to start
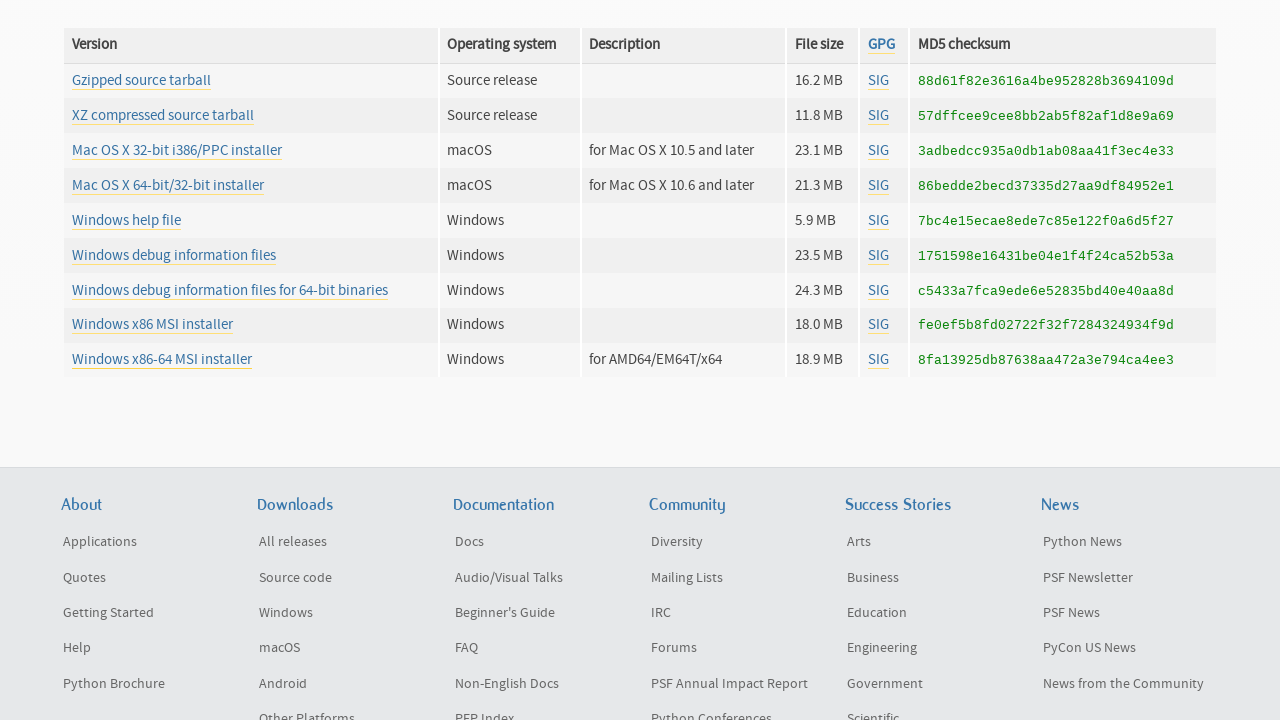

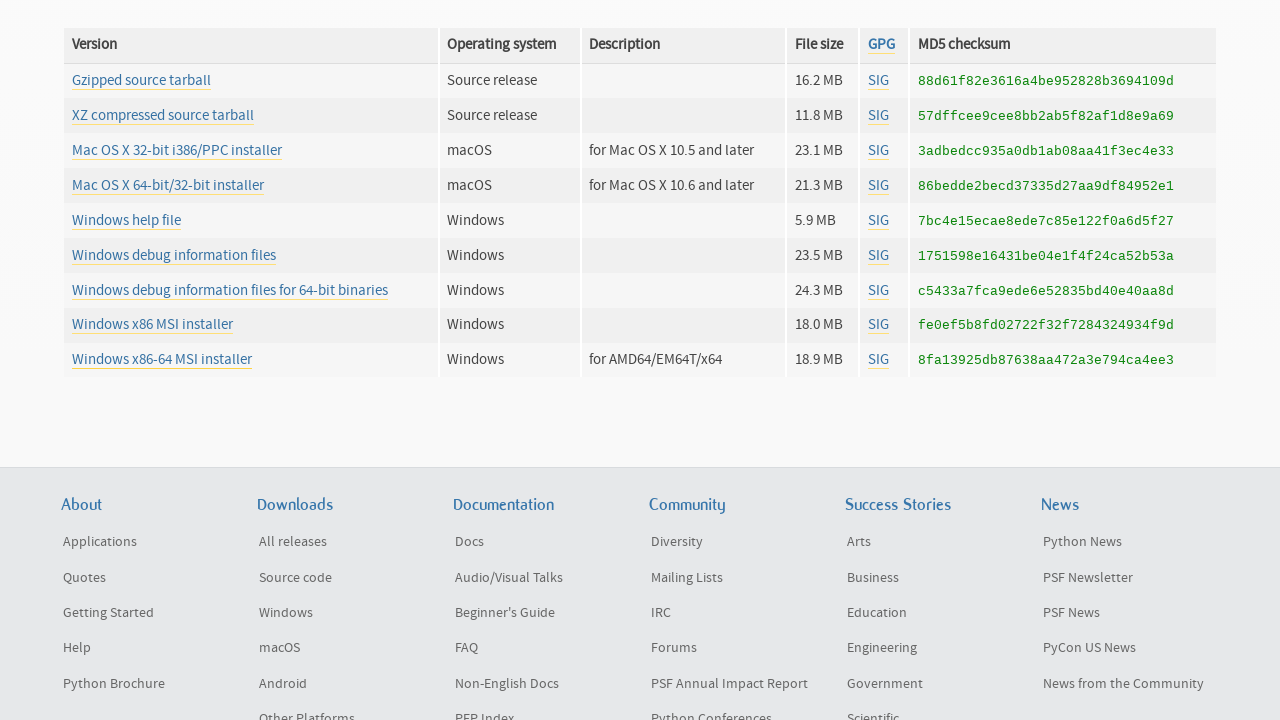